Tests the passenger dropdown functionality on SpiceJet website by clicking on the adult passenger selector and incrementing the count

Starting URL: https://www.spicejet.com/

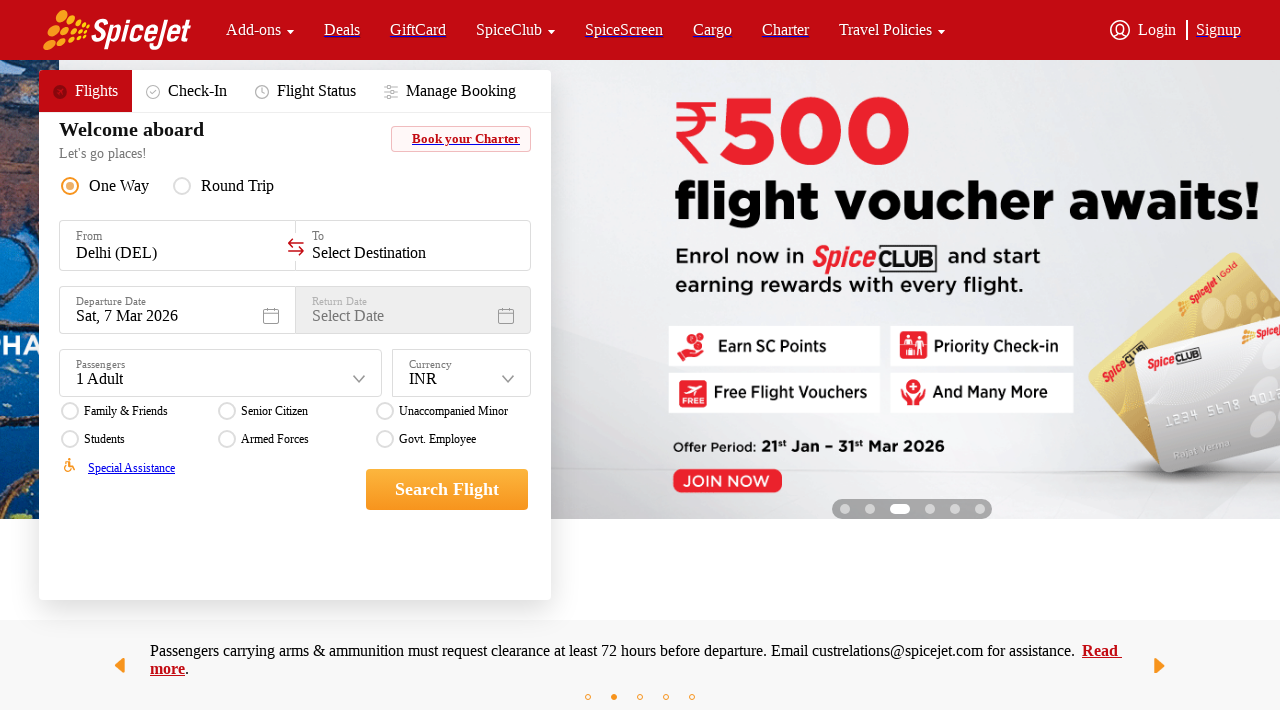

Clicked on passenger selector dropdown showing '1 Adult' at (100, 379) on xpath=//div[contains(text(), '1 Adult')]
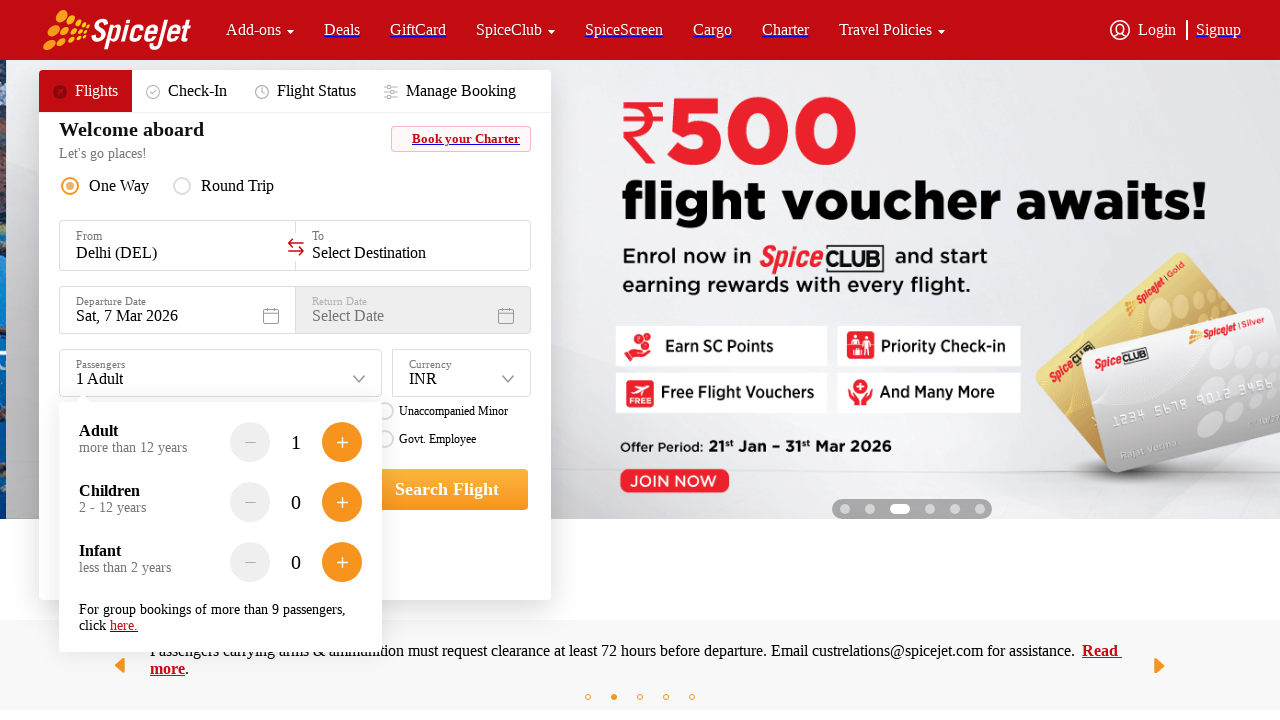

Waited for dropdown to open
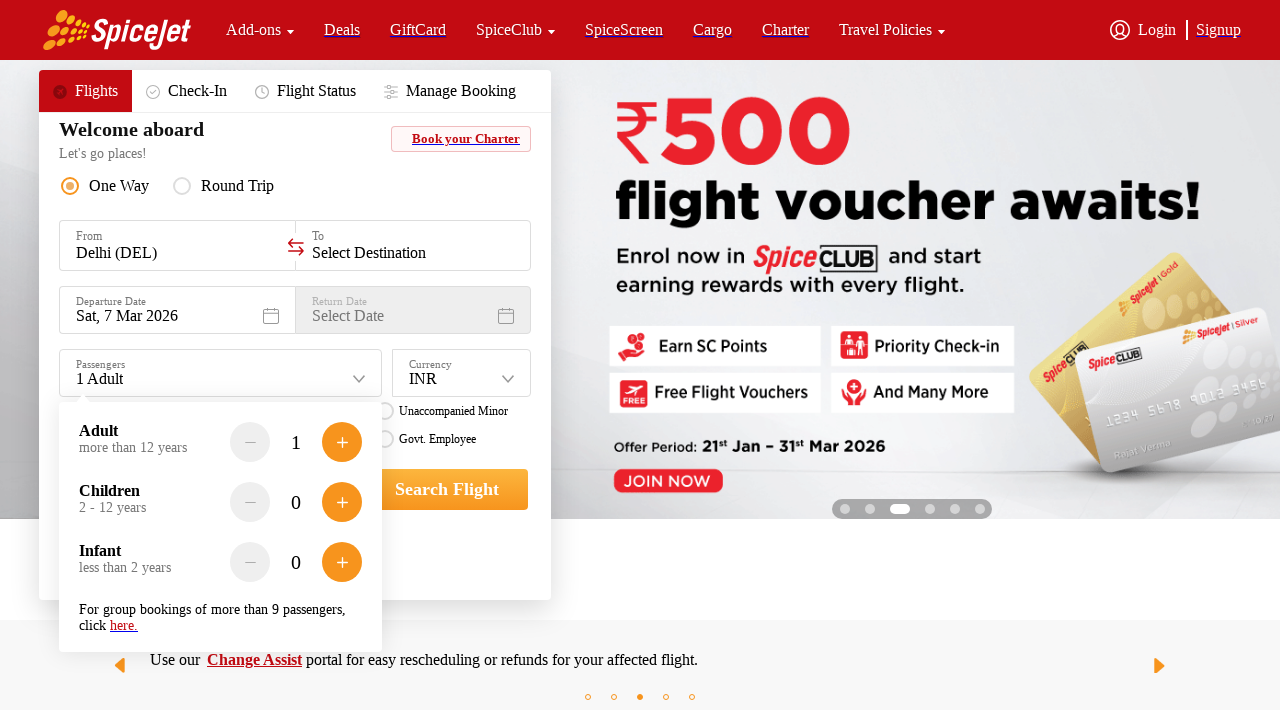

Clicked to increment adult passenger count at (342, 442) on xpath=//div[@class='css-1dbjc4n r-k8qxaj r-d9fdf6']//div[1]//div[2]//div[3]
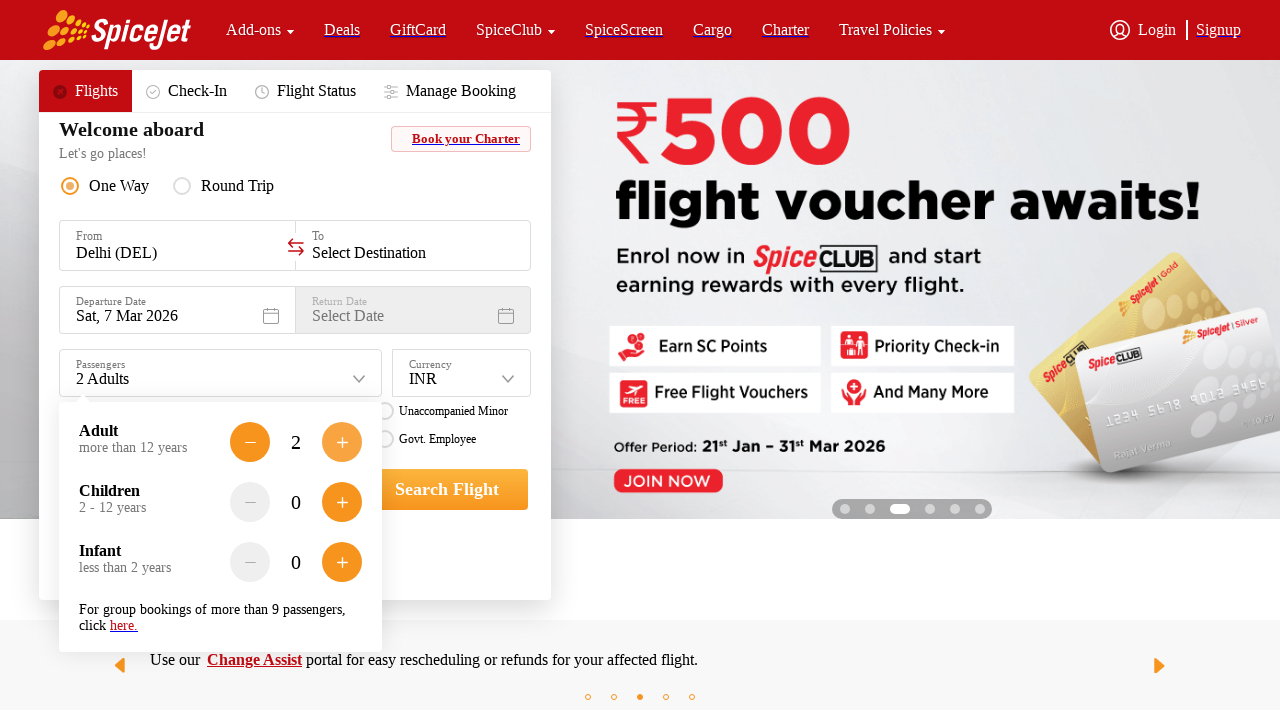

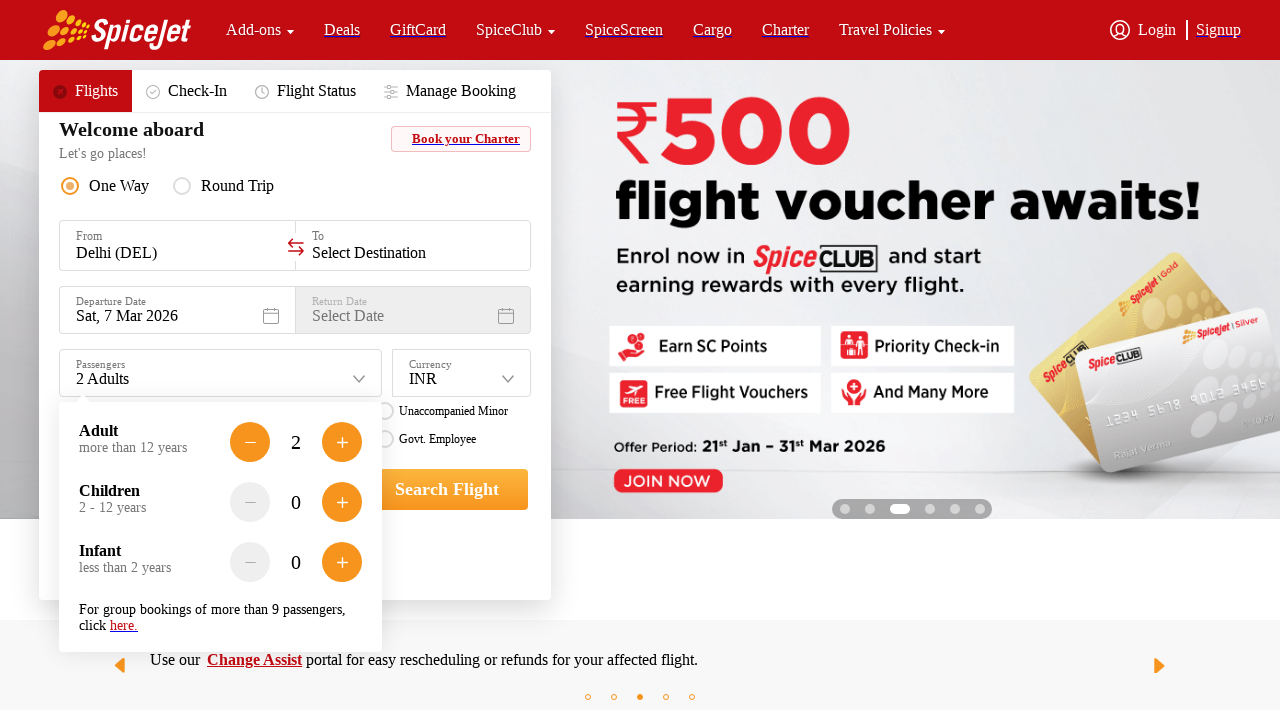